Tests the text box form on DemoQA by filling in user details (name, email, current address, permanent address) and submitting the form, then verifying the output displays the correct name.

Starting URL: https://demoqa.com/elements

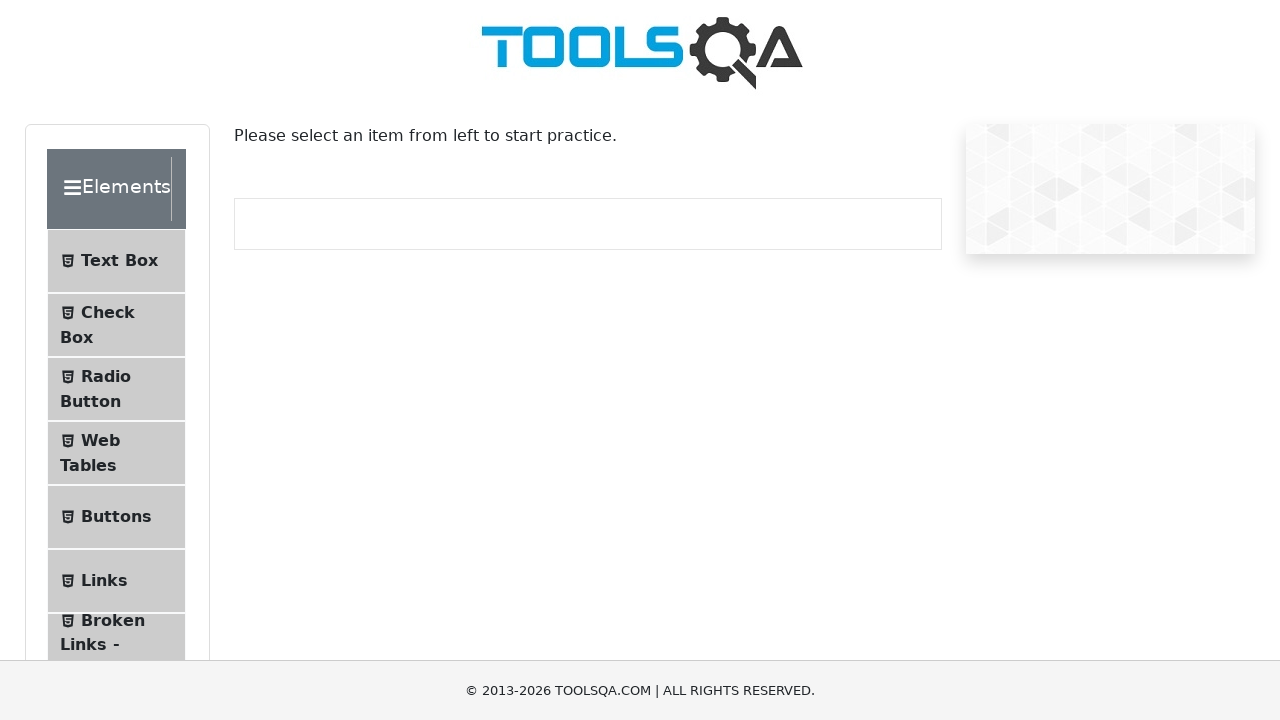

Clicked on the text box menu item at (119, 261) on .text
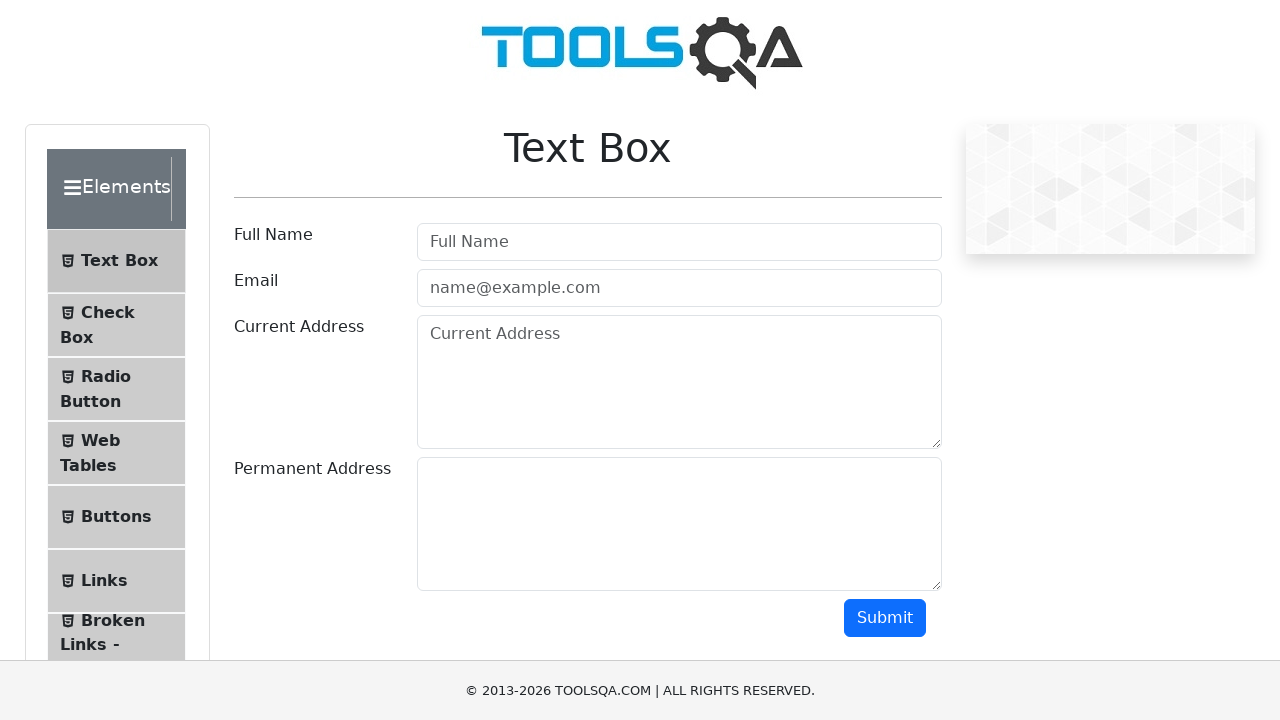

Filled in the full name field with 'Jon Doe' on #userName
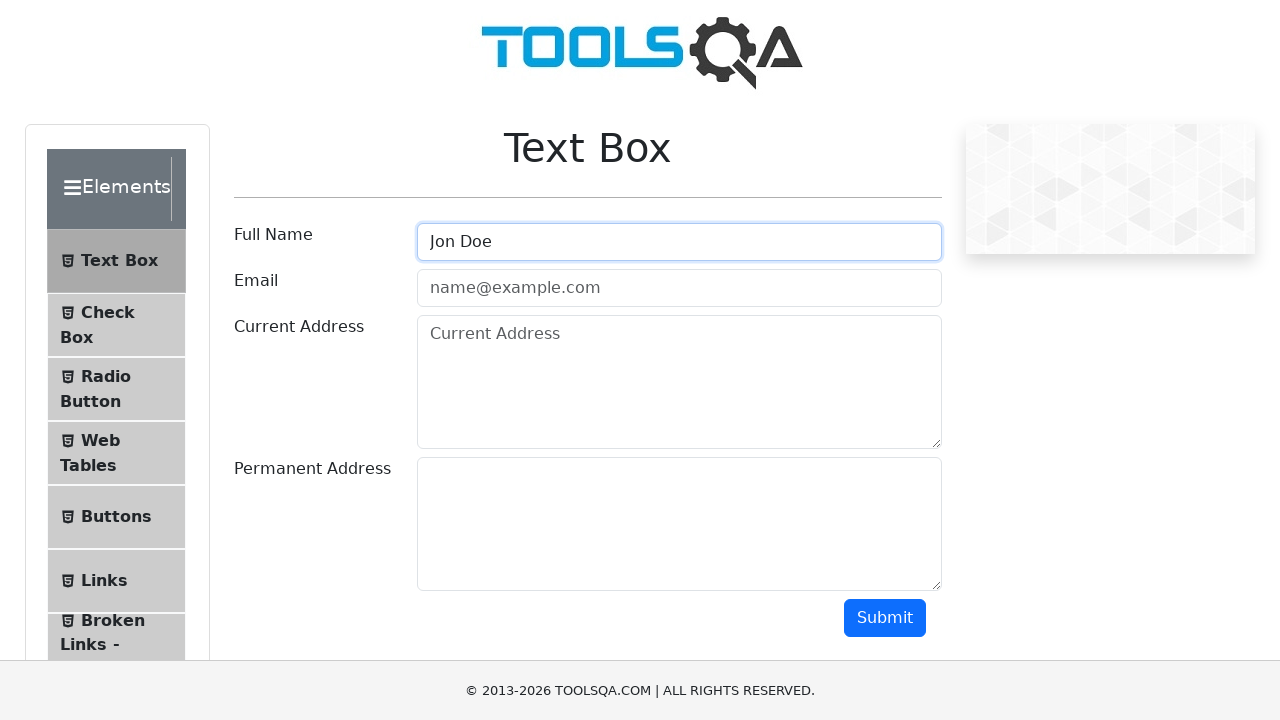

Filled in the email field with 'name@example.com' on #userEmail
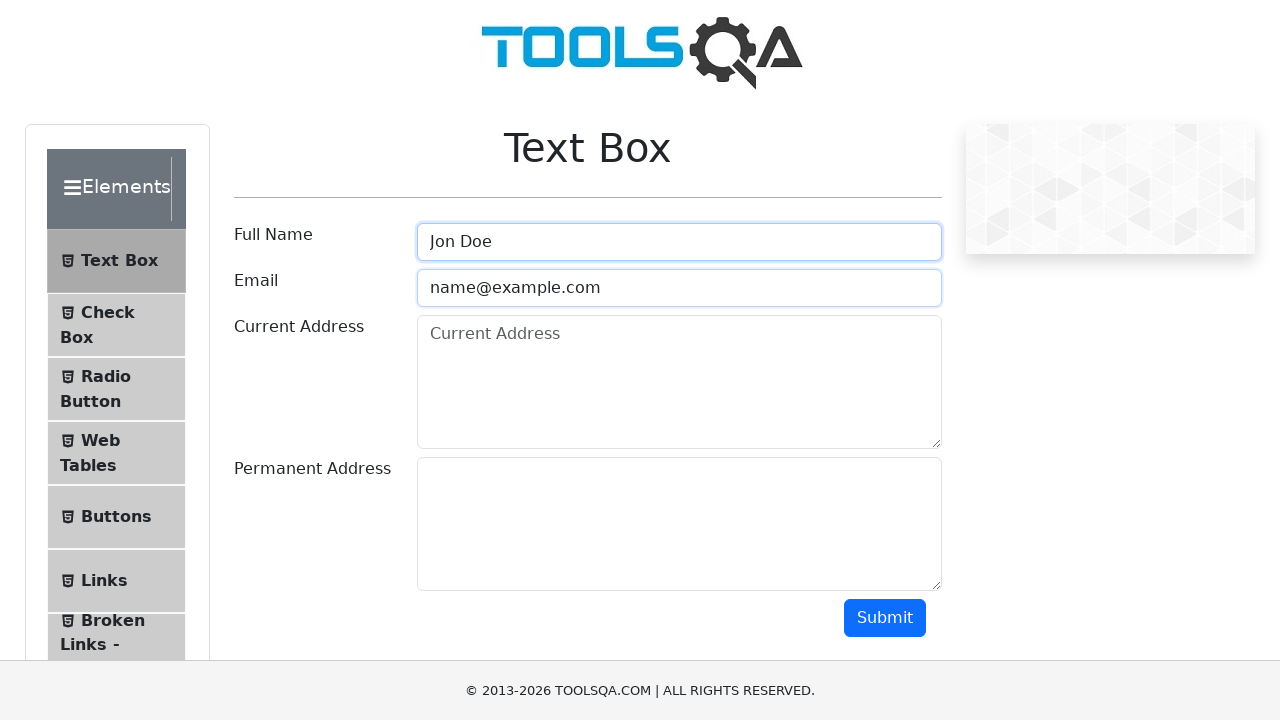

Filled in the current address field with 'current address' on #currentAddress
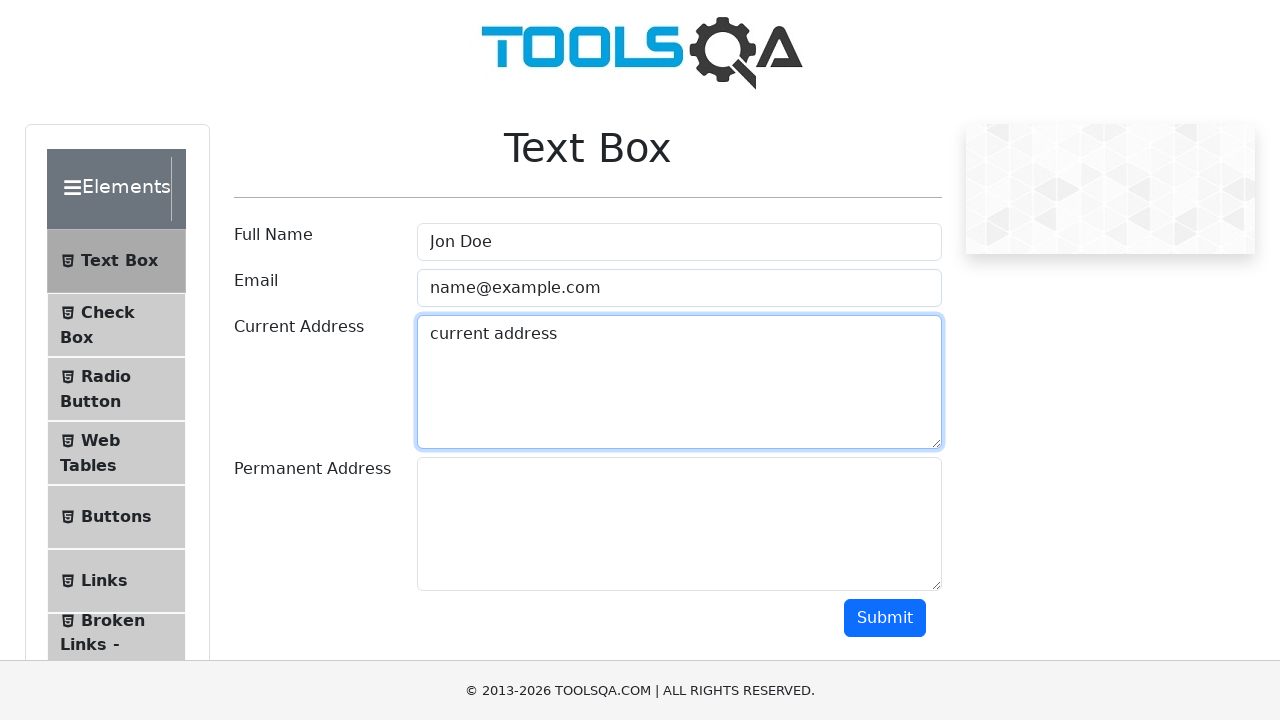

Filled in the permanent address field with 'your address' on #permanentAddress
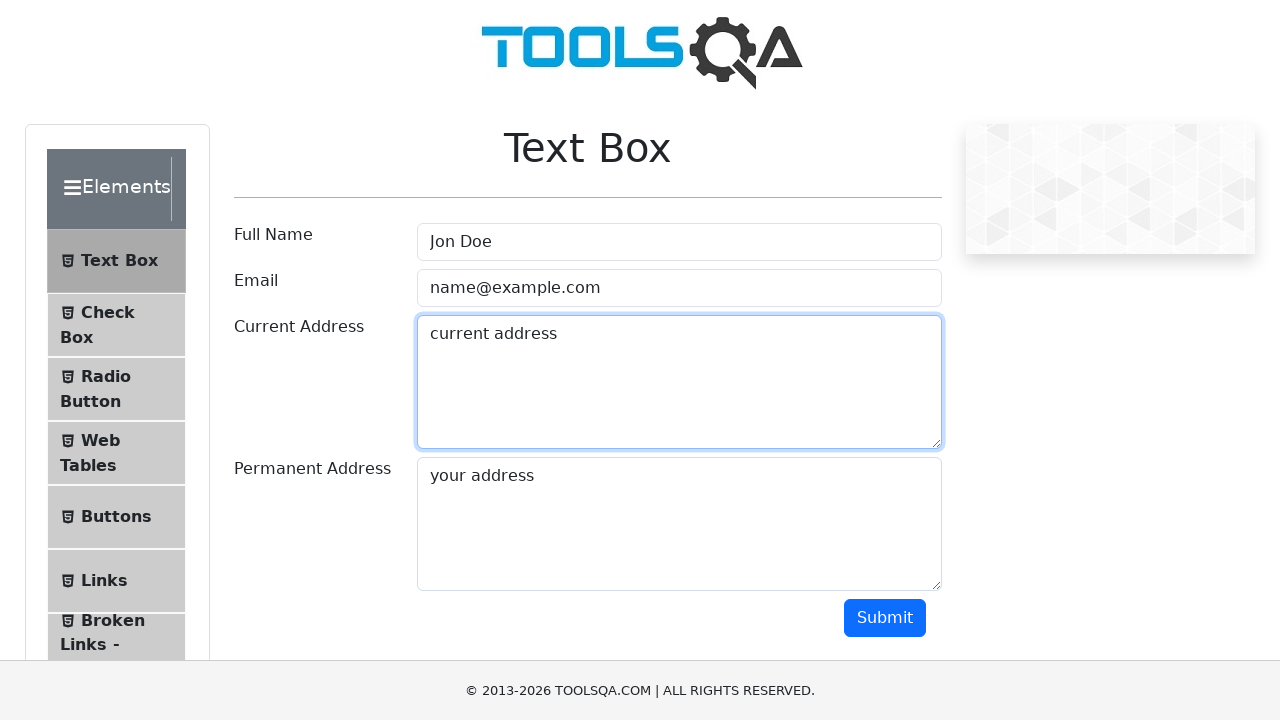

Clicked the submit button to submit the form at (885, 618) on #submit
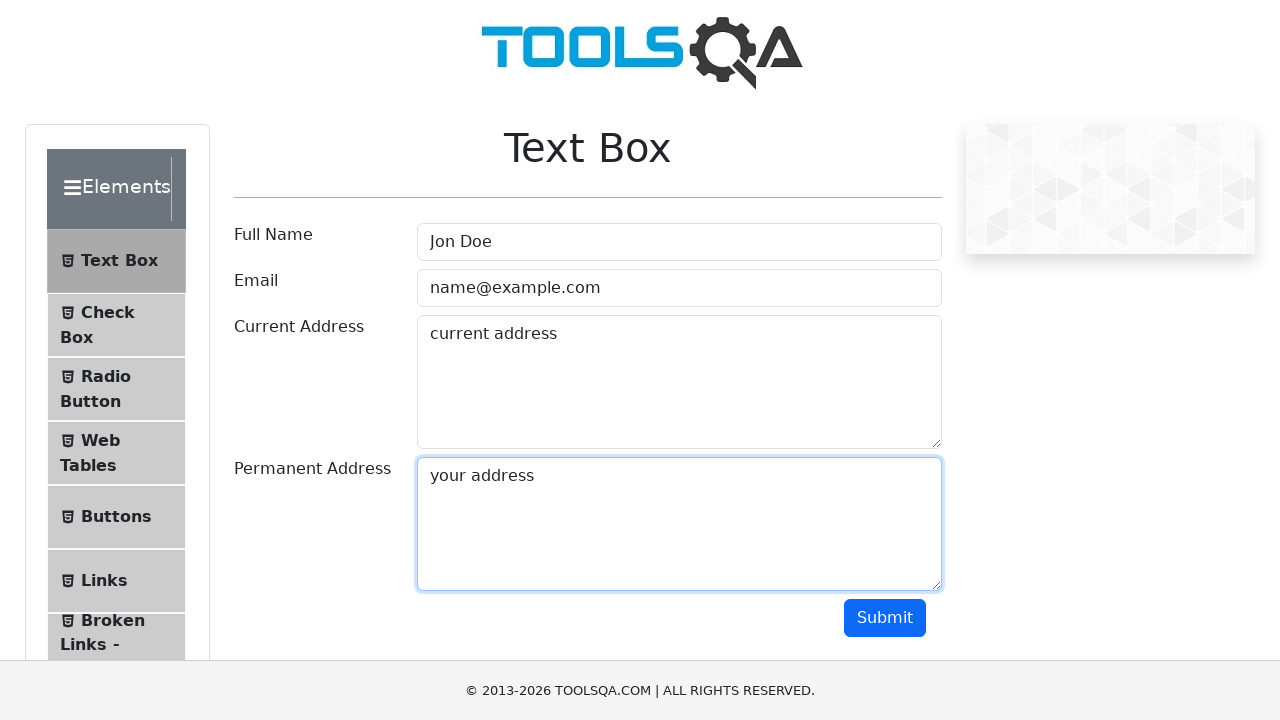

Form submission completed and output name field is displayed
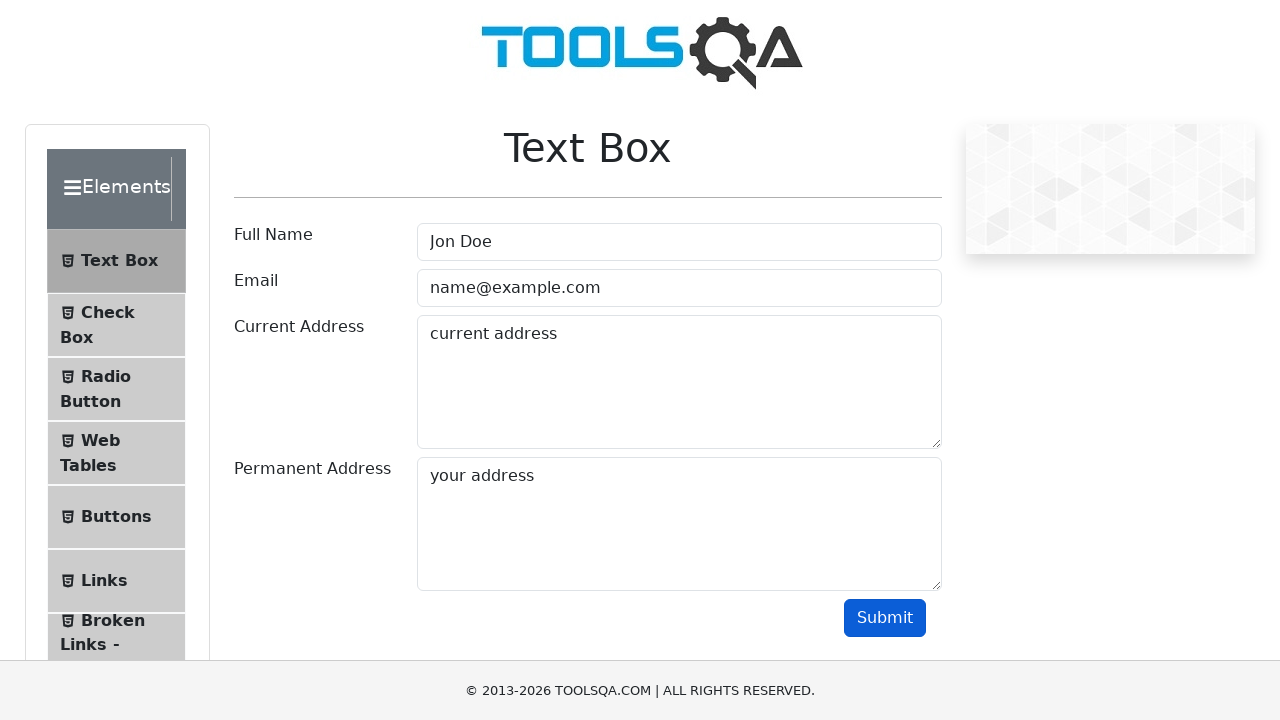

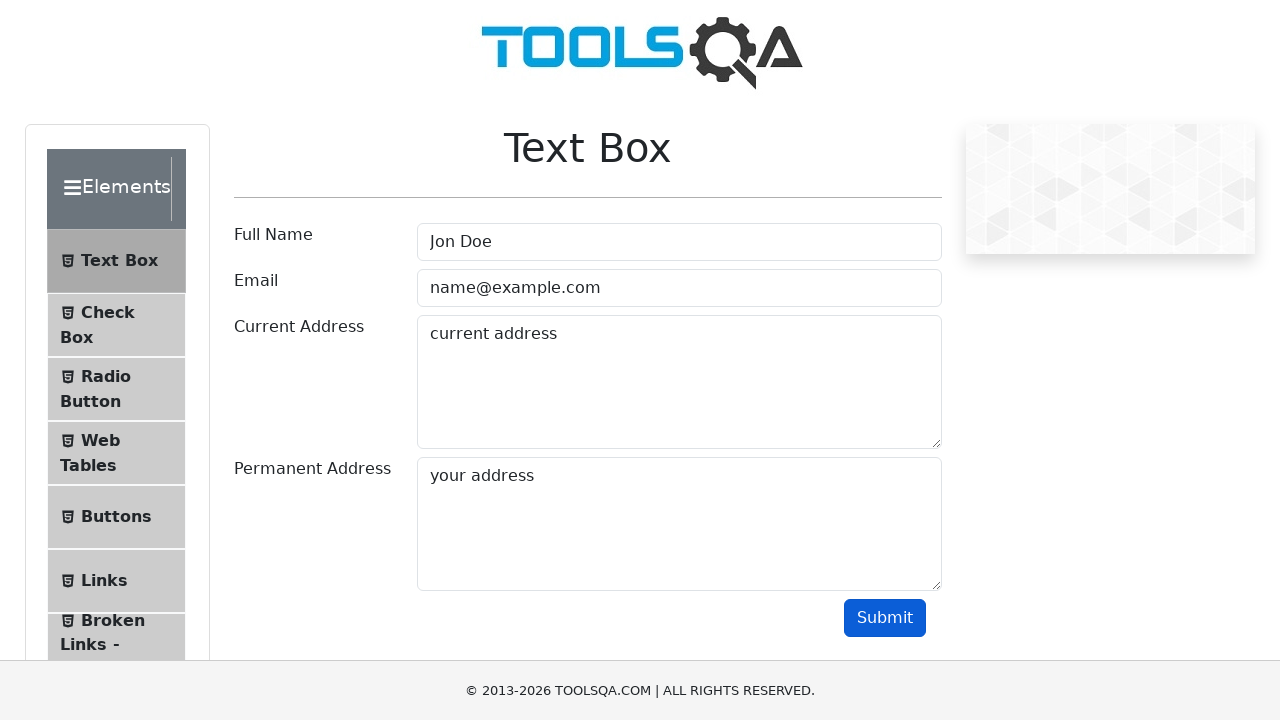